Navigates to the Japan earthquake list page and waits for the content to fully load

Starting URL: https://bs.wolfx.jp/newJMAEQList/

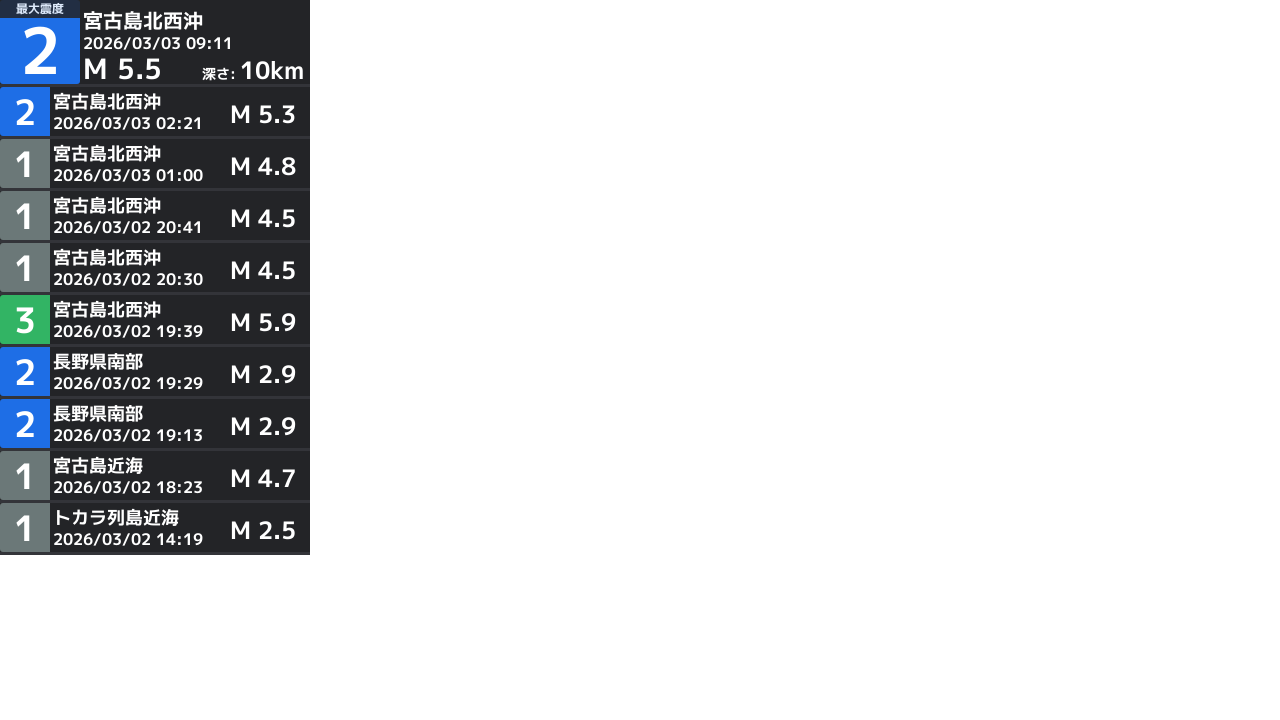

Set viewport size to 310x555 for earthquake list display
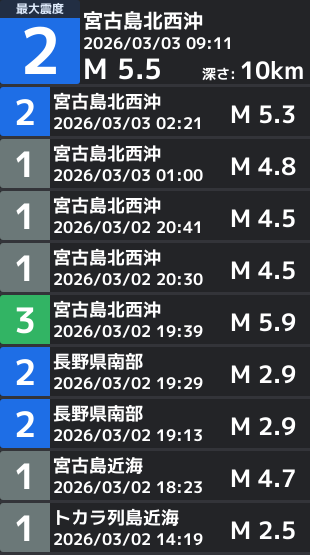

Japan earthquake list page fully loaded (network idle)
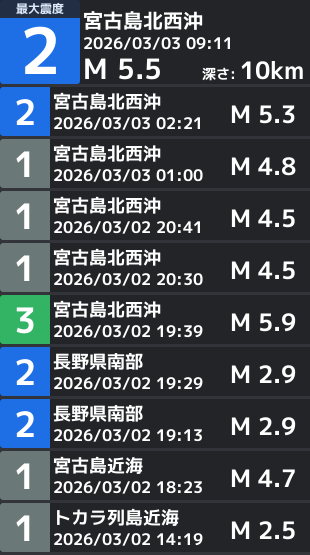

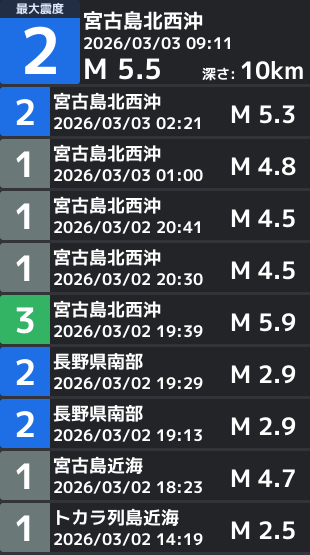